Verifies that the login page header displays the expected text "Log in to ZeroBank" by locating the h3 element and checking its content.

Starting URL: http://zero.webappsecurity.com/login.html

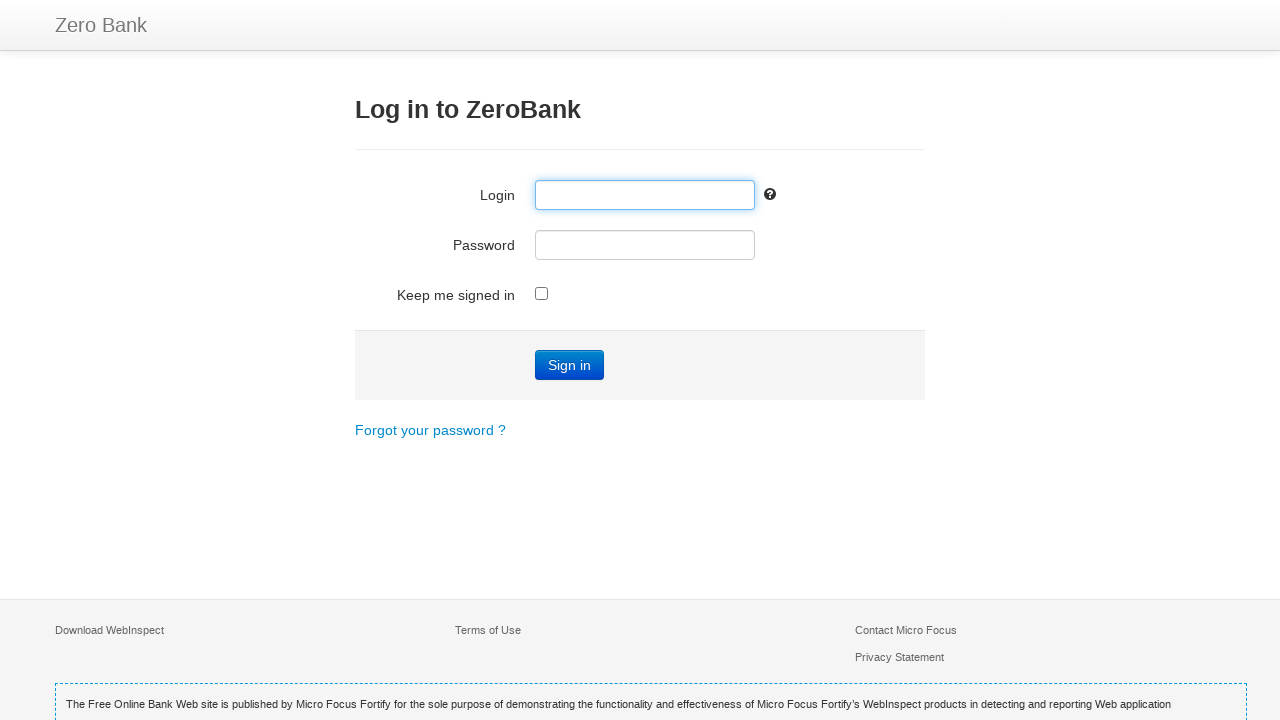

Navigated to ZeroBank login page
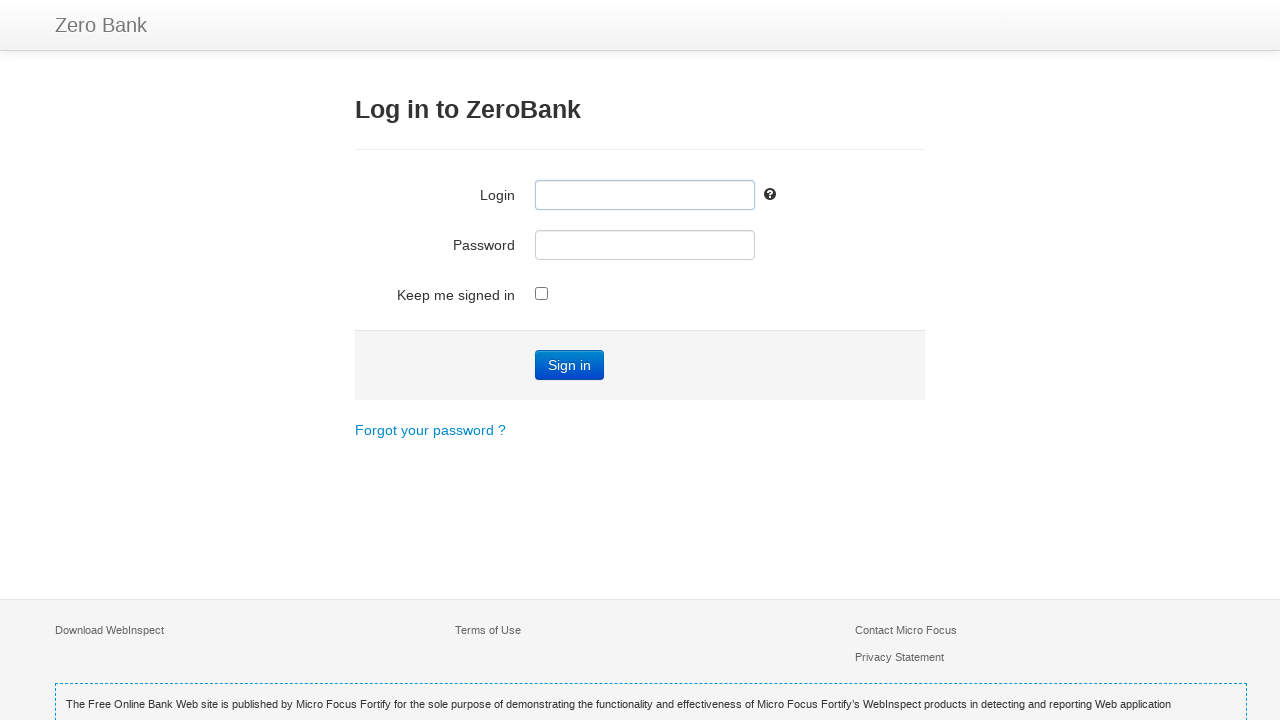

Located h3 header element
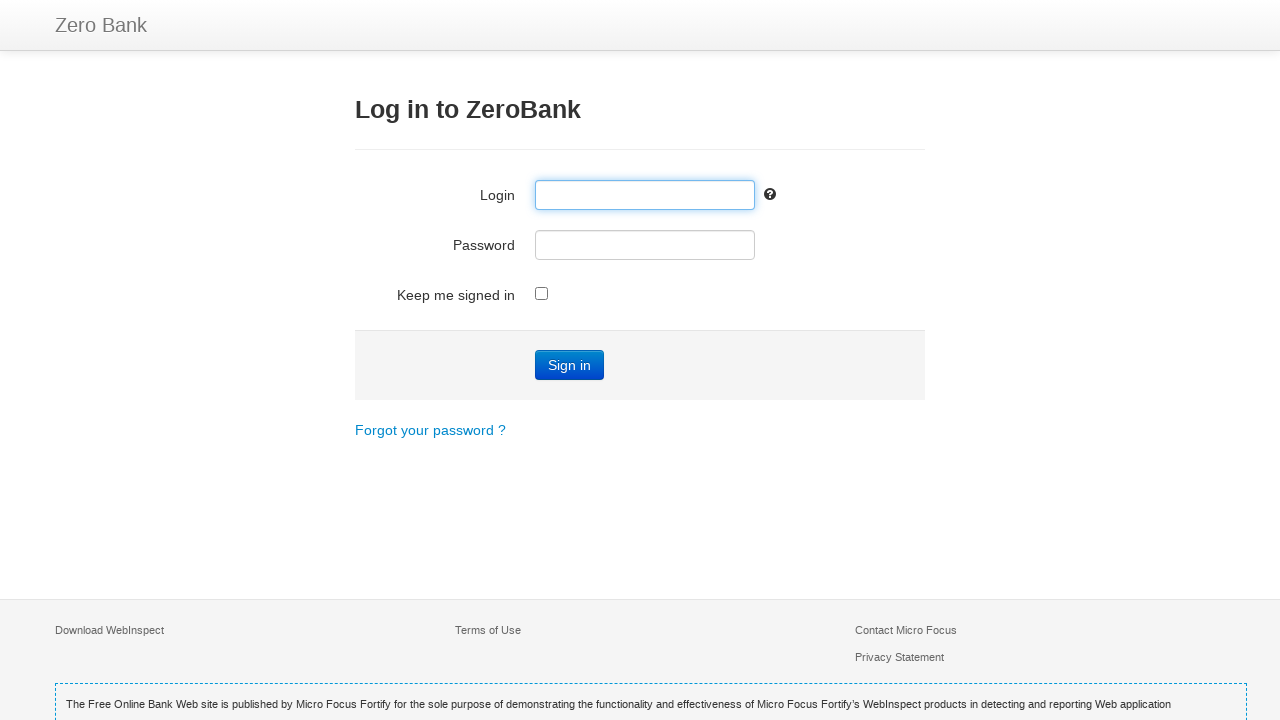

Retrieved header text content: 'Log in to ZeroBank'
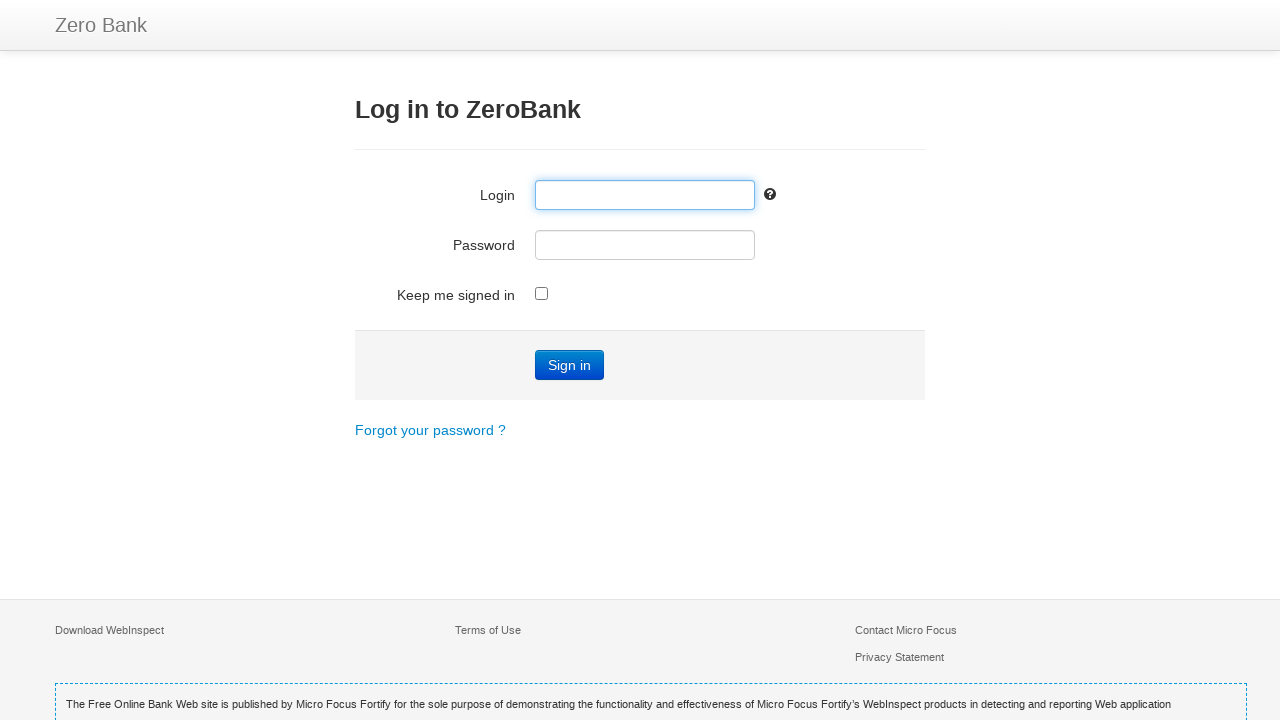

Verified header text matches expected value: 'Log in to ZeroBank'
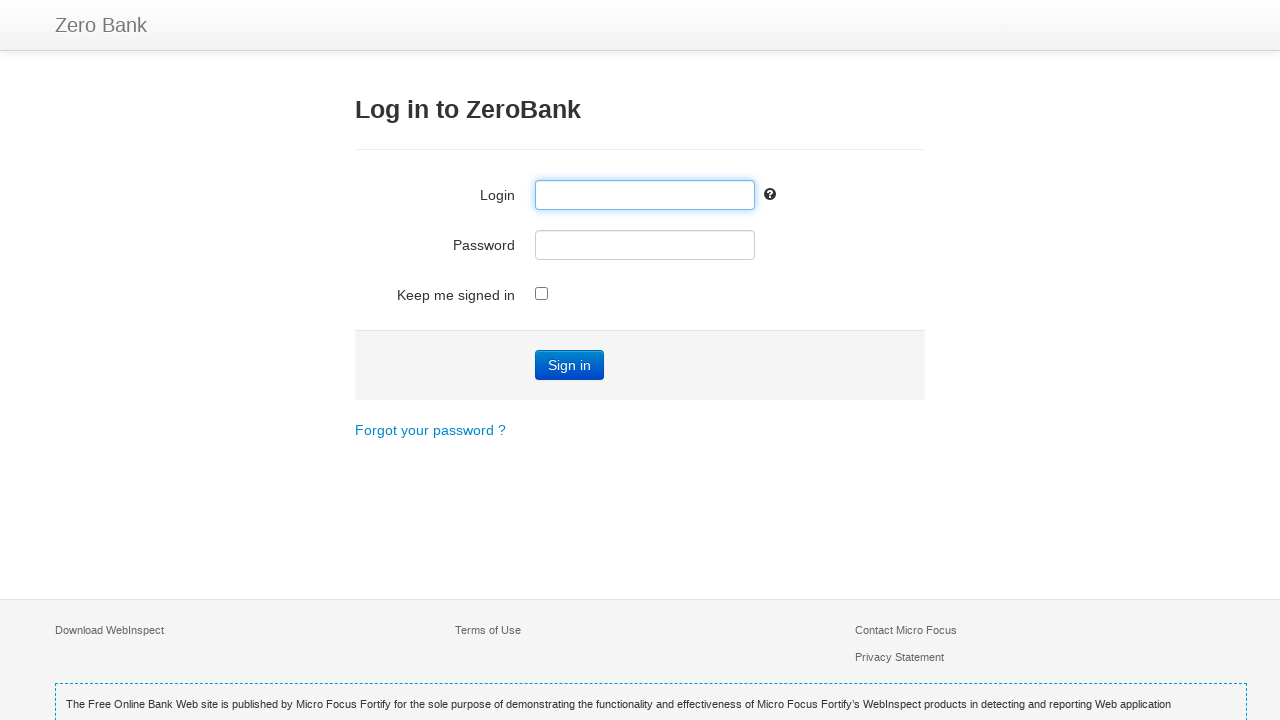

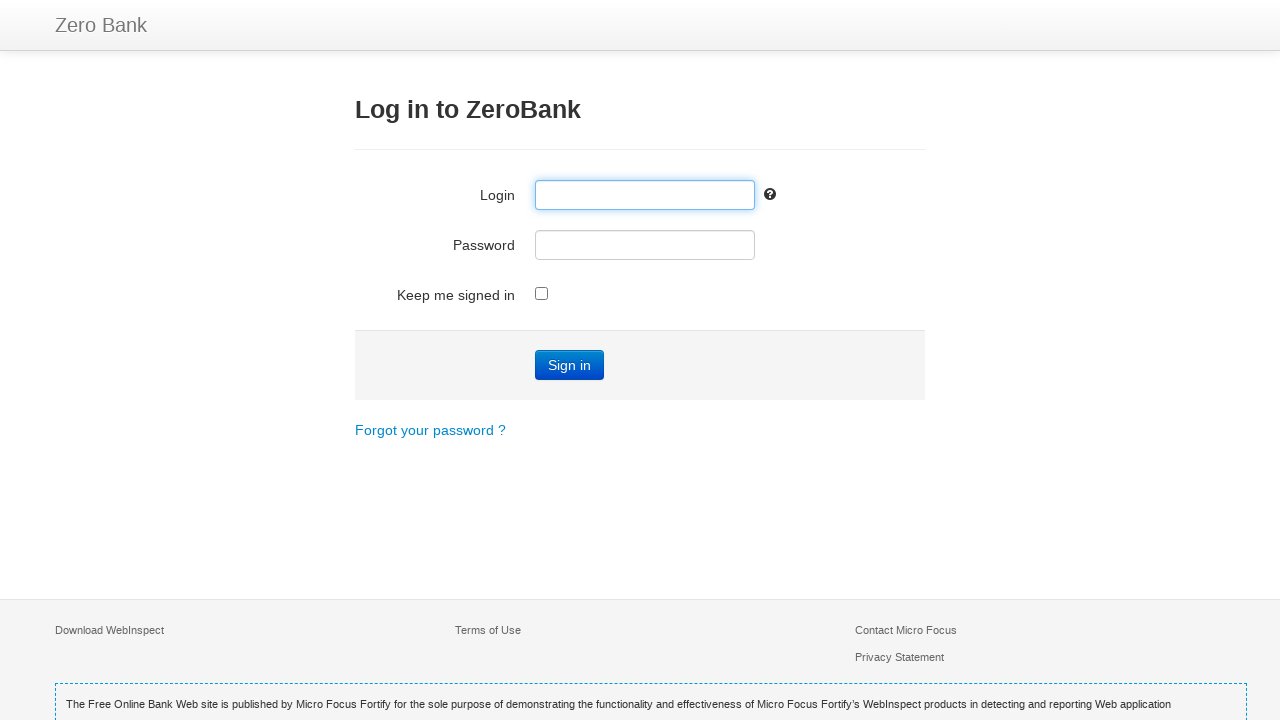